Clicks on the second navigation link on the website

Starting URL: https://c-design.in/

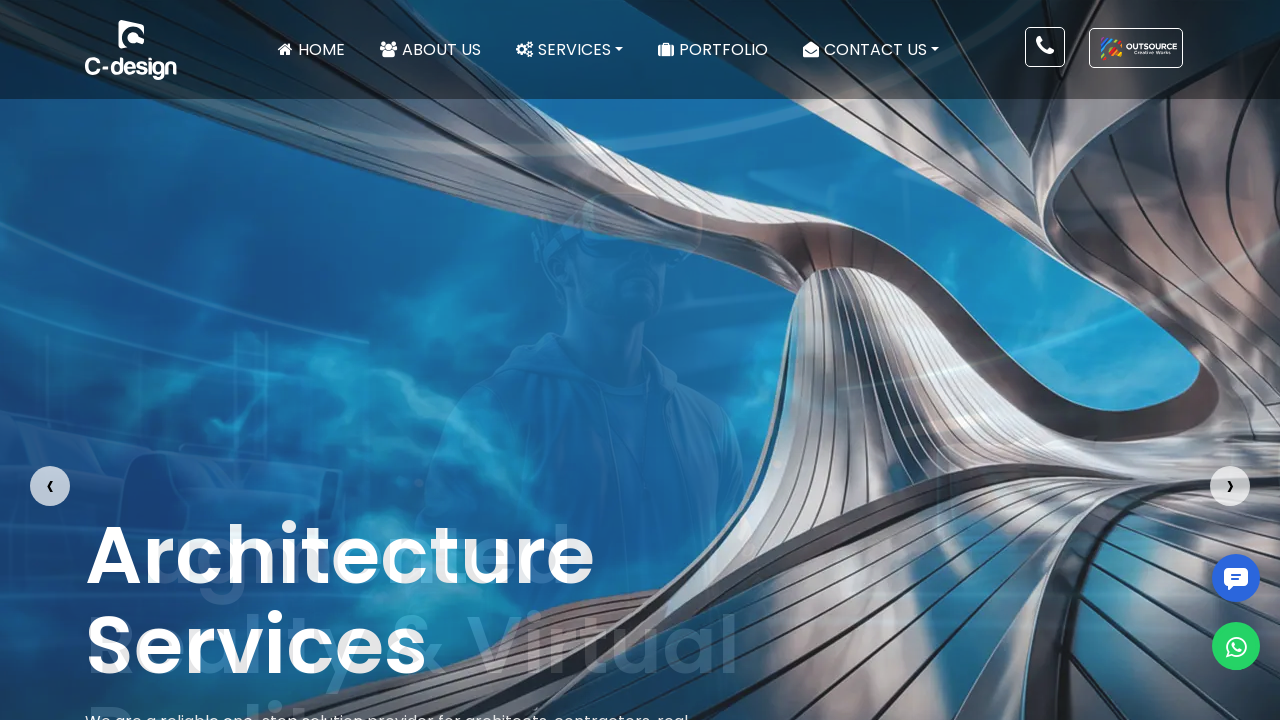

Navigated to https://c-design.in/
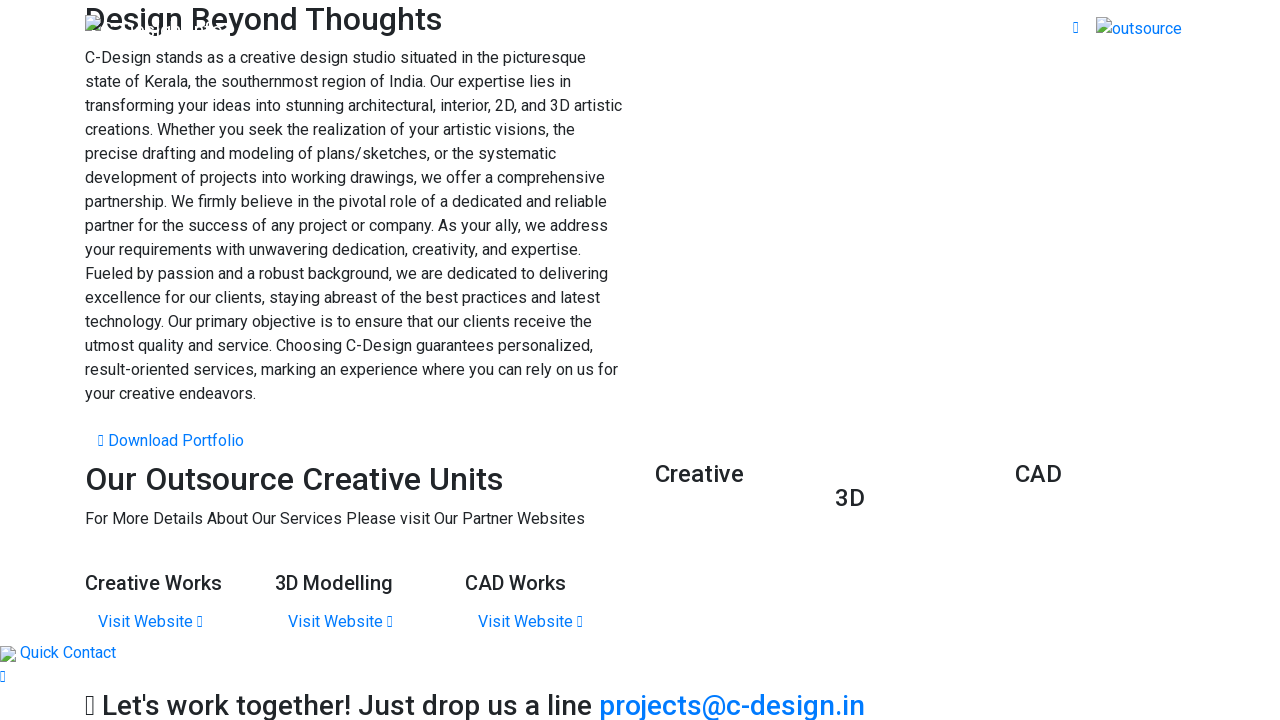

Clicked on the second navigation link at (543, 29) on (//a[@class='nav-link'])[2]
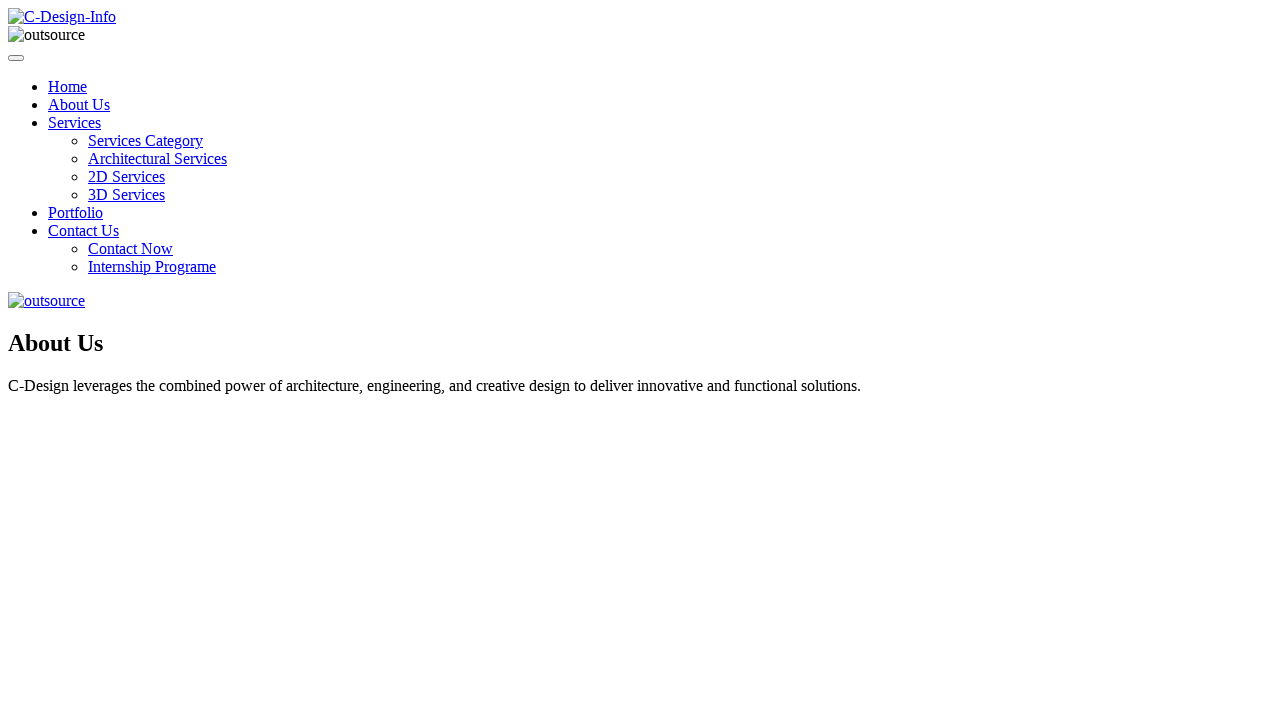

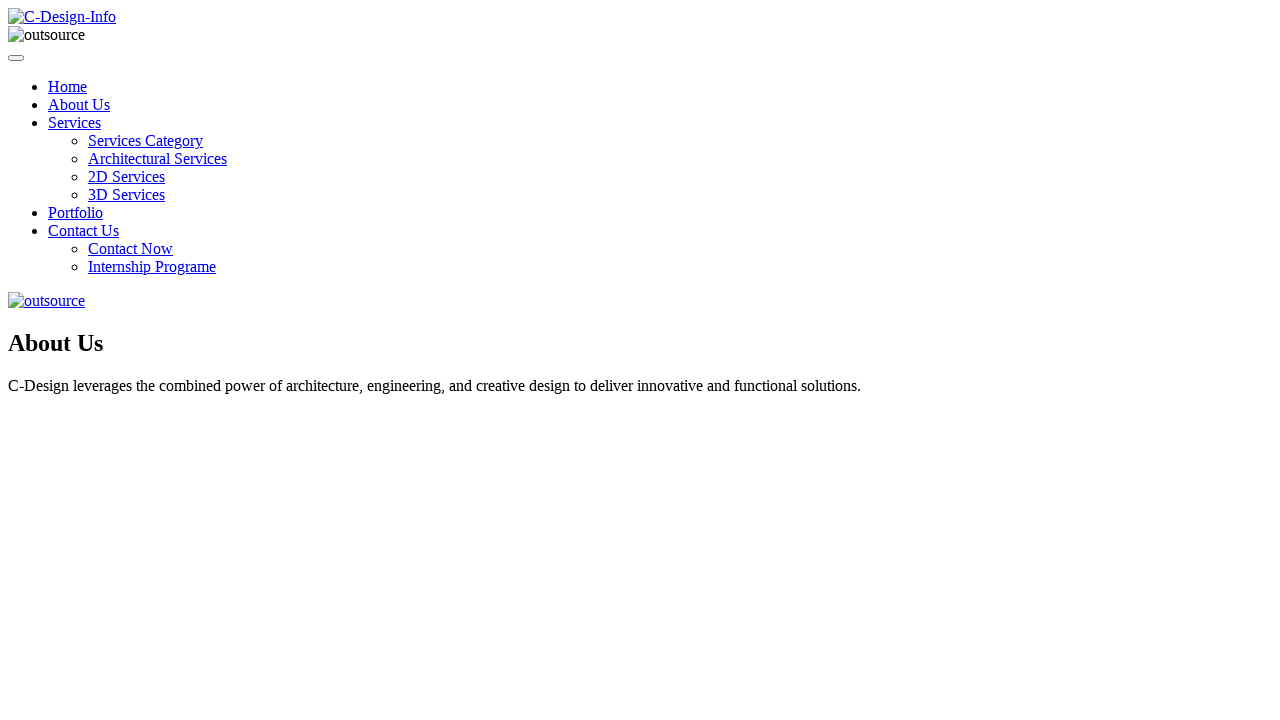